Tests alert handling functionality by entering a name in a text field, triggering a confirmation alert, and dismissing it

Starting URL: https://www.letskodeit.com/practice

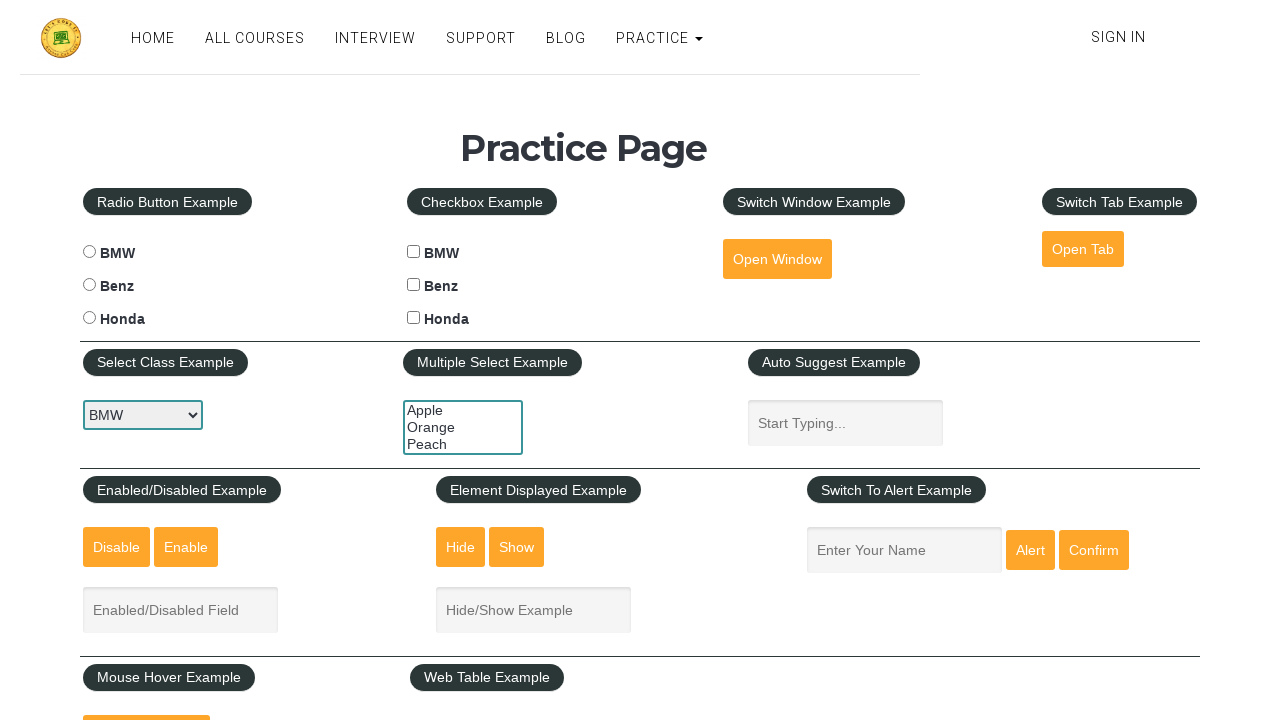

Filled name input field with 'SHLOK' on input[name='enter-name']
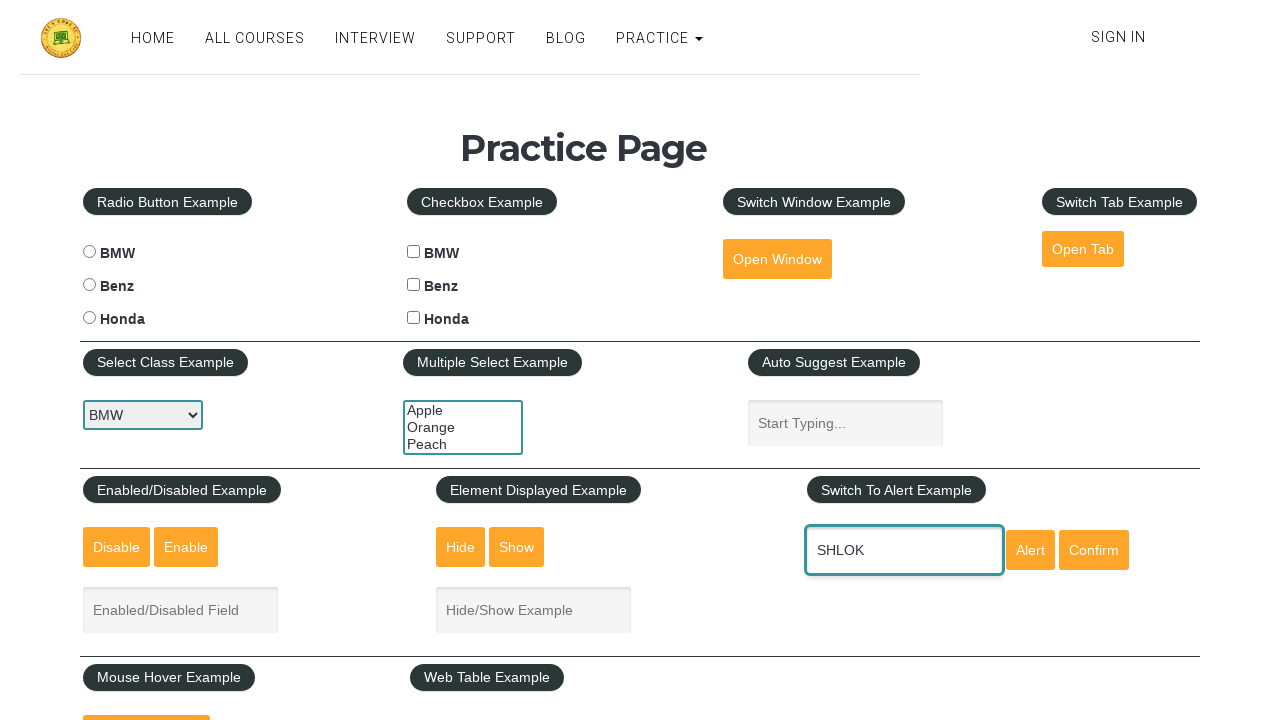

Clicked confirm button to trigger alert at (1094, 550) on #confirmbtn
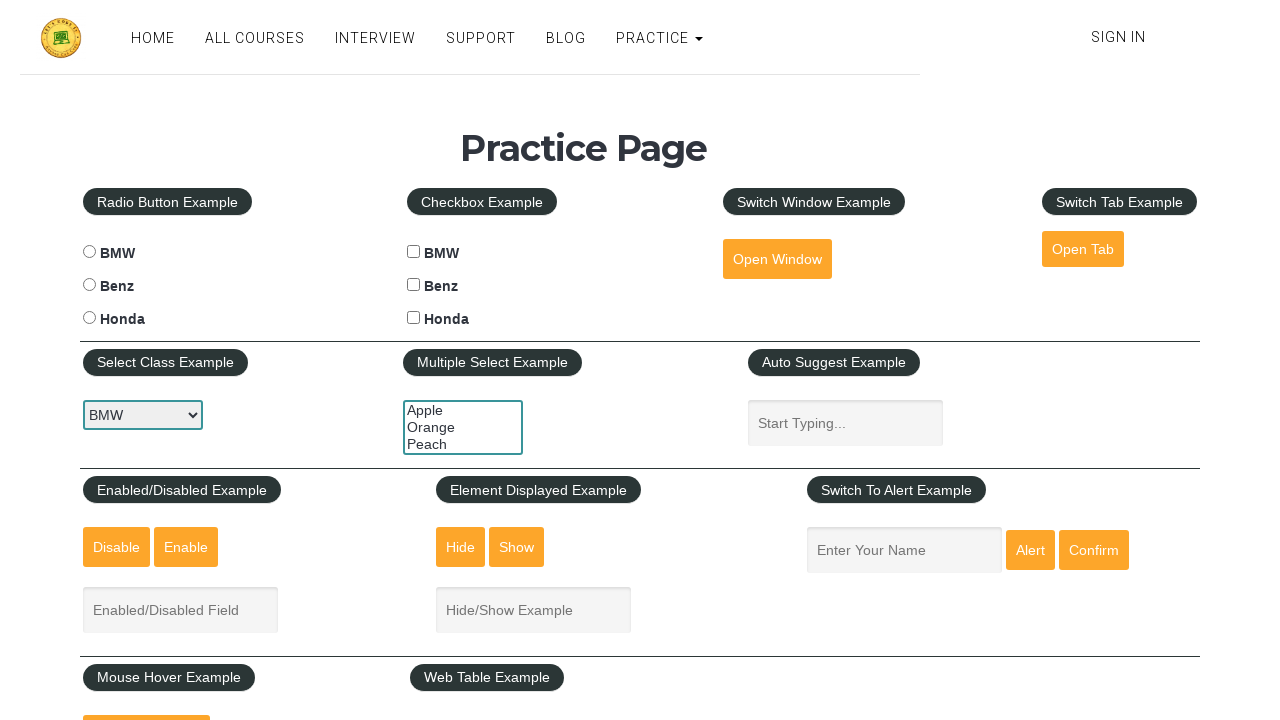

Set up dialog handler to dismiss alert
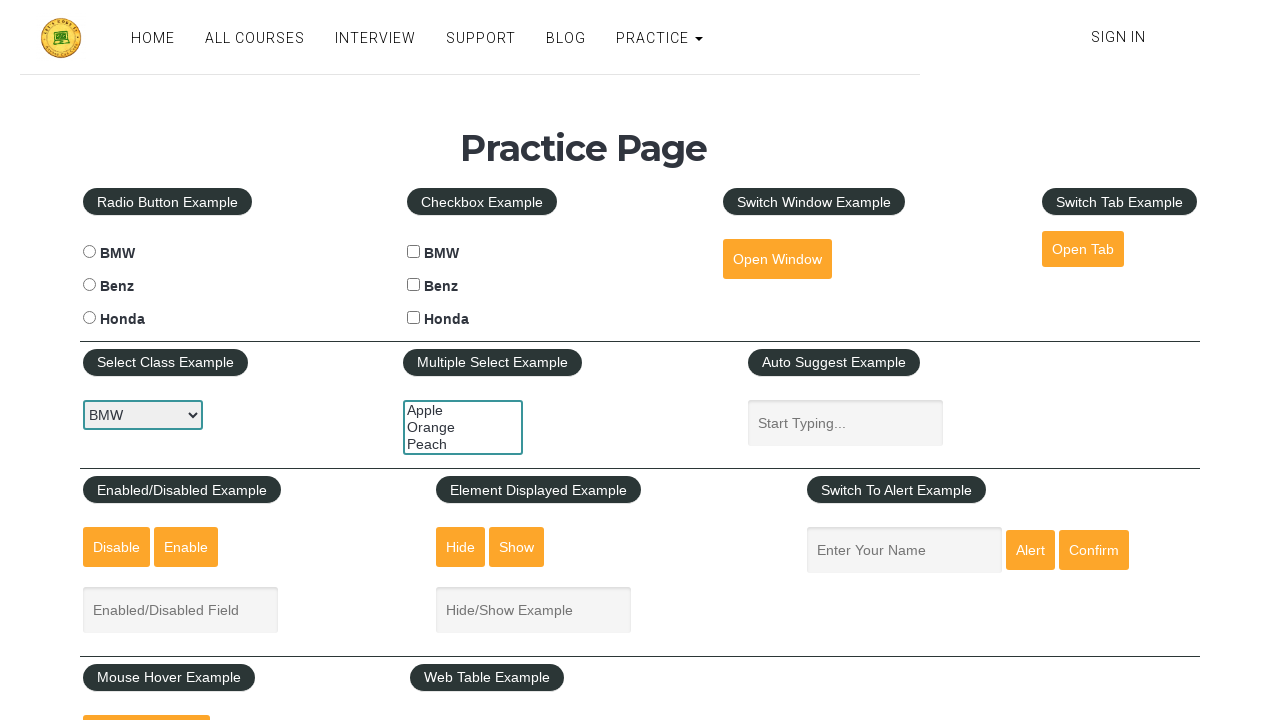

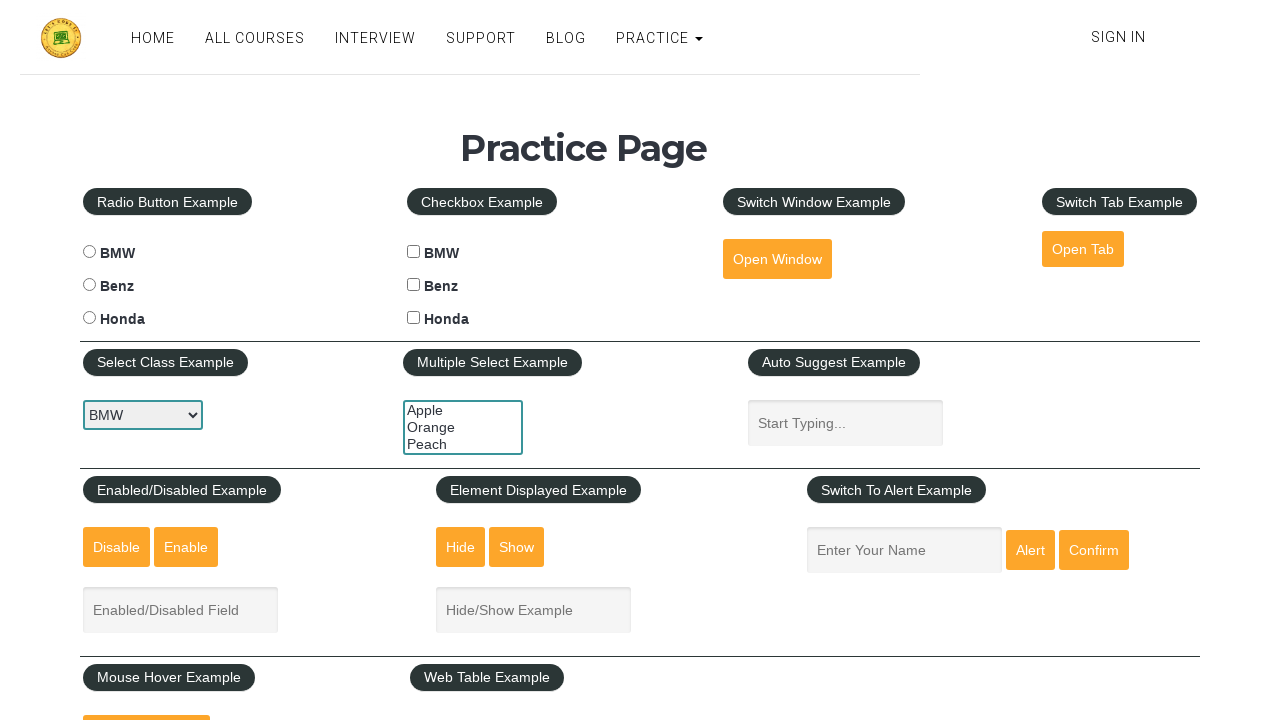